Tests the show/hide functionality by clicking the "Show" button, verifying a textbox becomes visible, and then typing text into it

Starting URL: https://www.letskodeit.com/practice

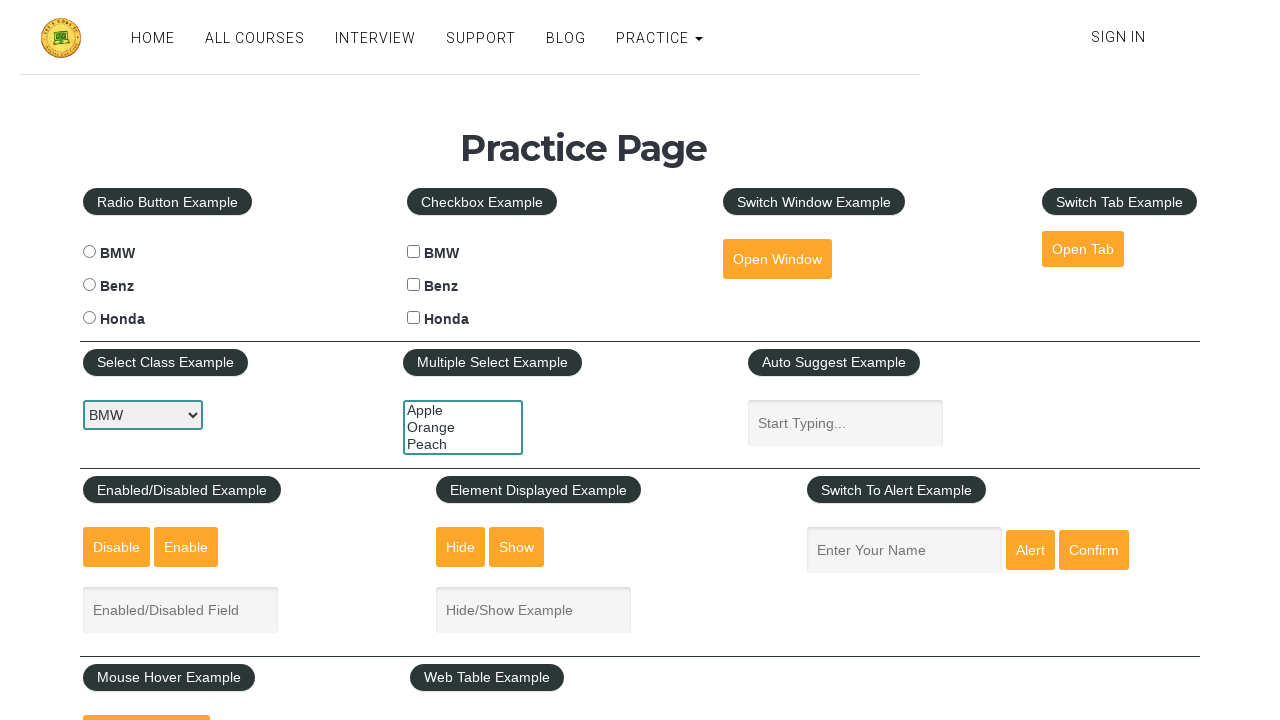

Scrolled down the page by 350 pixels to reveal the show/hide section
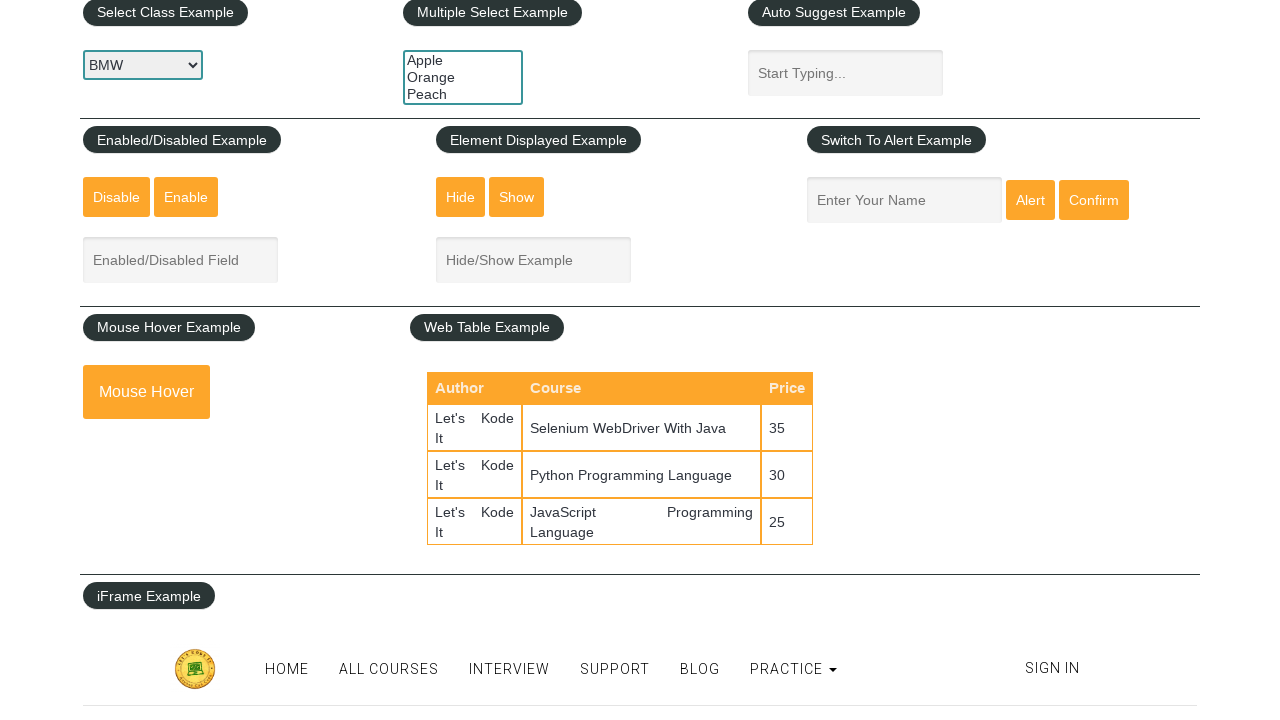

Clicked the 'Show' button to display the textbox at (517, 197) on #show-textbox
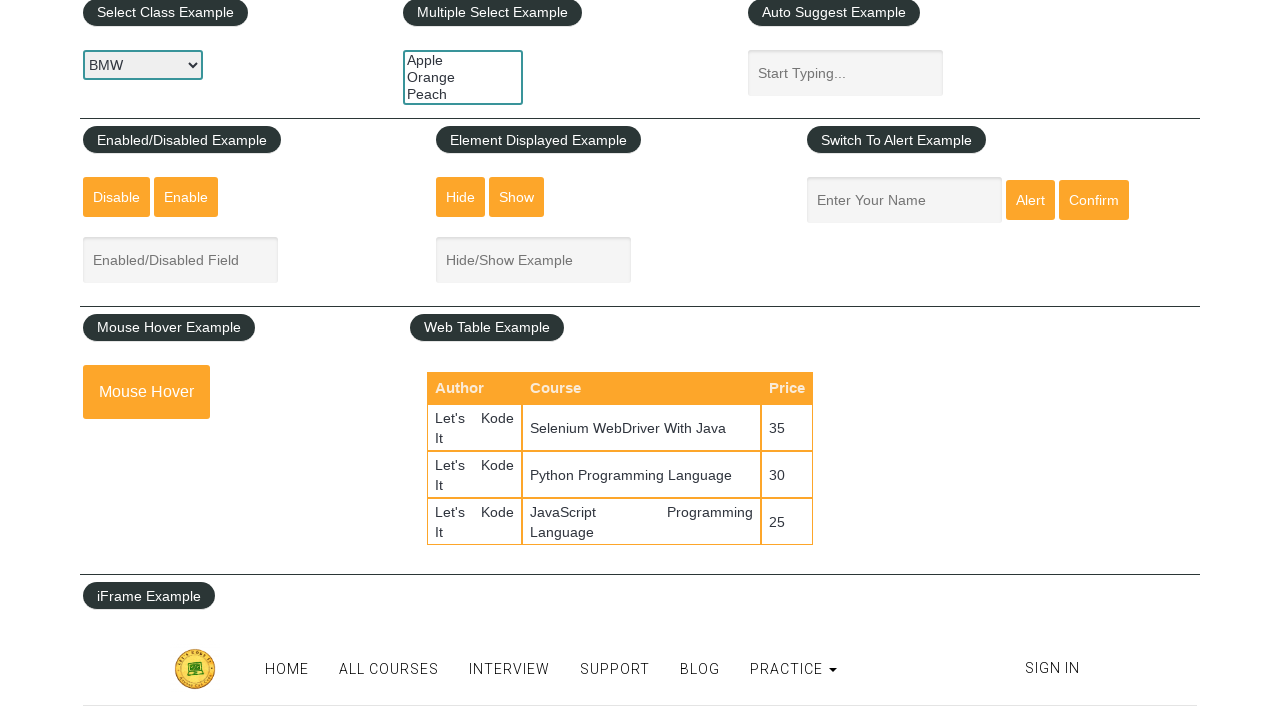

Textbox became visible and is ready for interaction
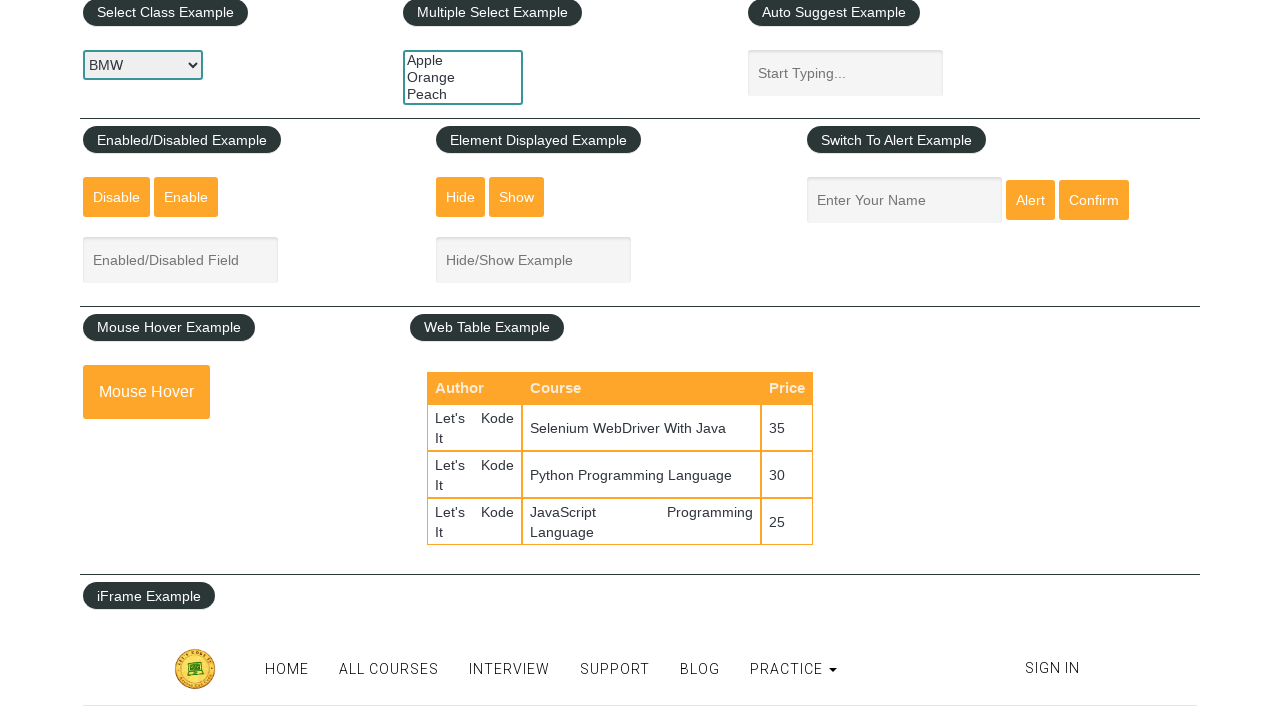

Filled the textbox with the text 'sheetal' on #displayed-text
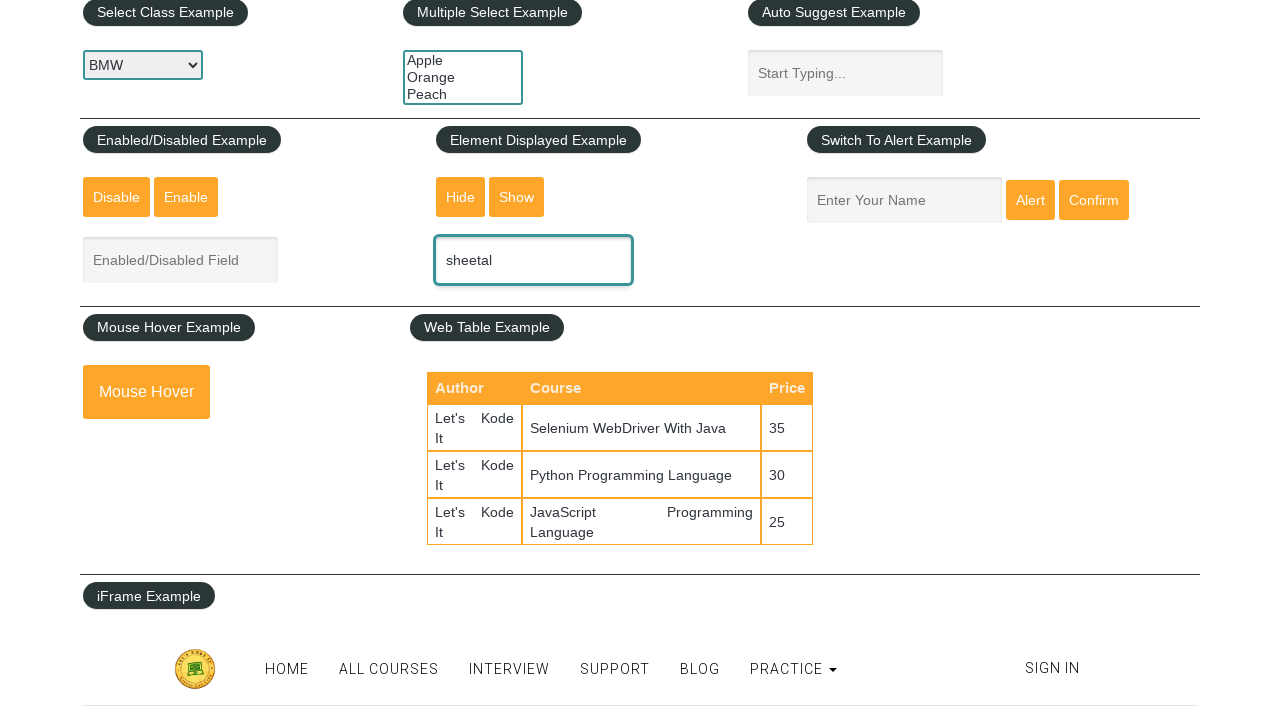

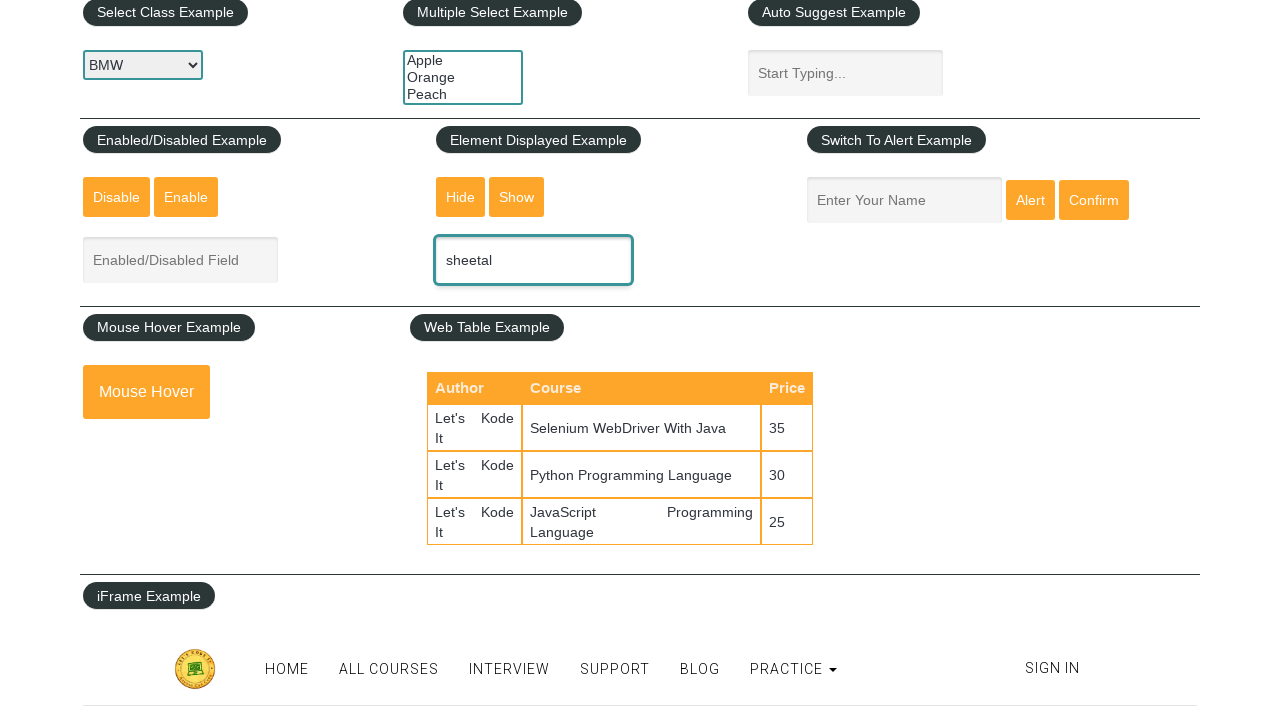